Tests selecting multiple options in a dropdown select element

Starting URL: https://zimaev.github.io/select/

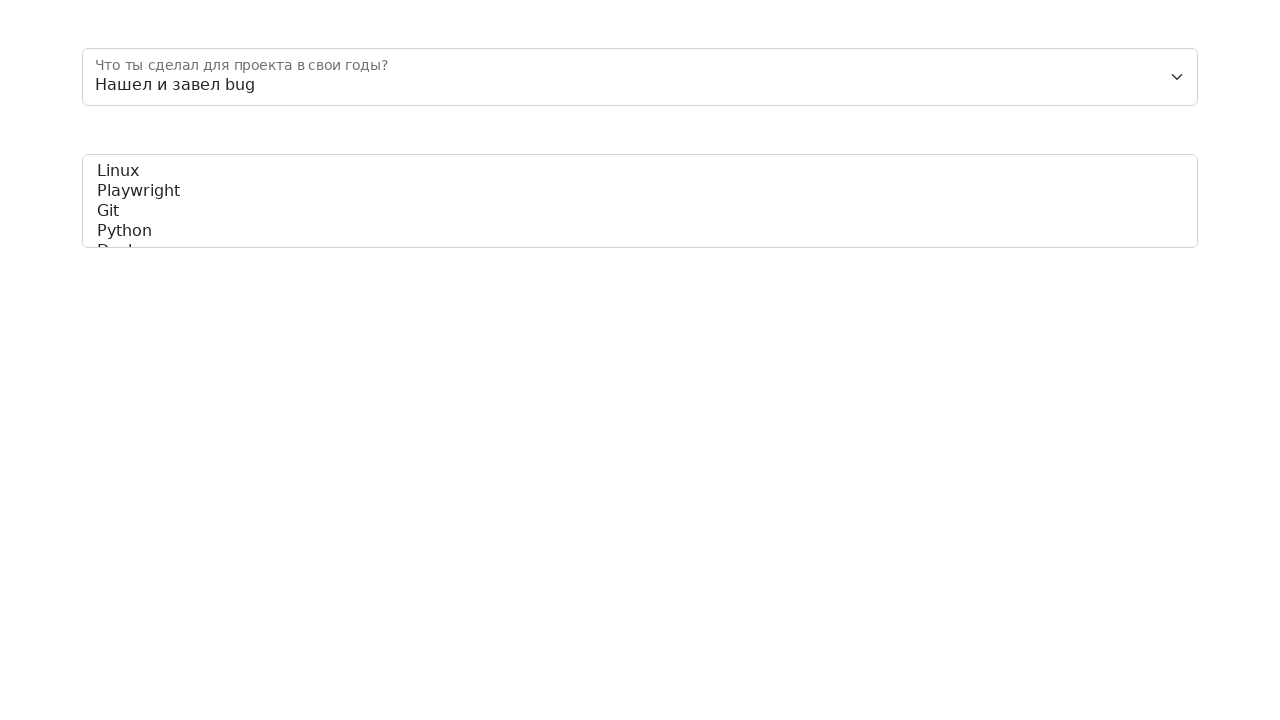

Selected multiple options in skills dropdown: 'playwright' and 'python' on #skills
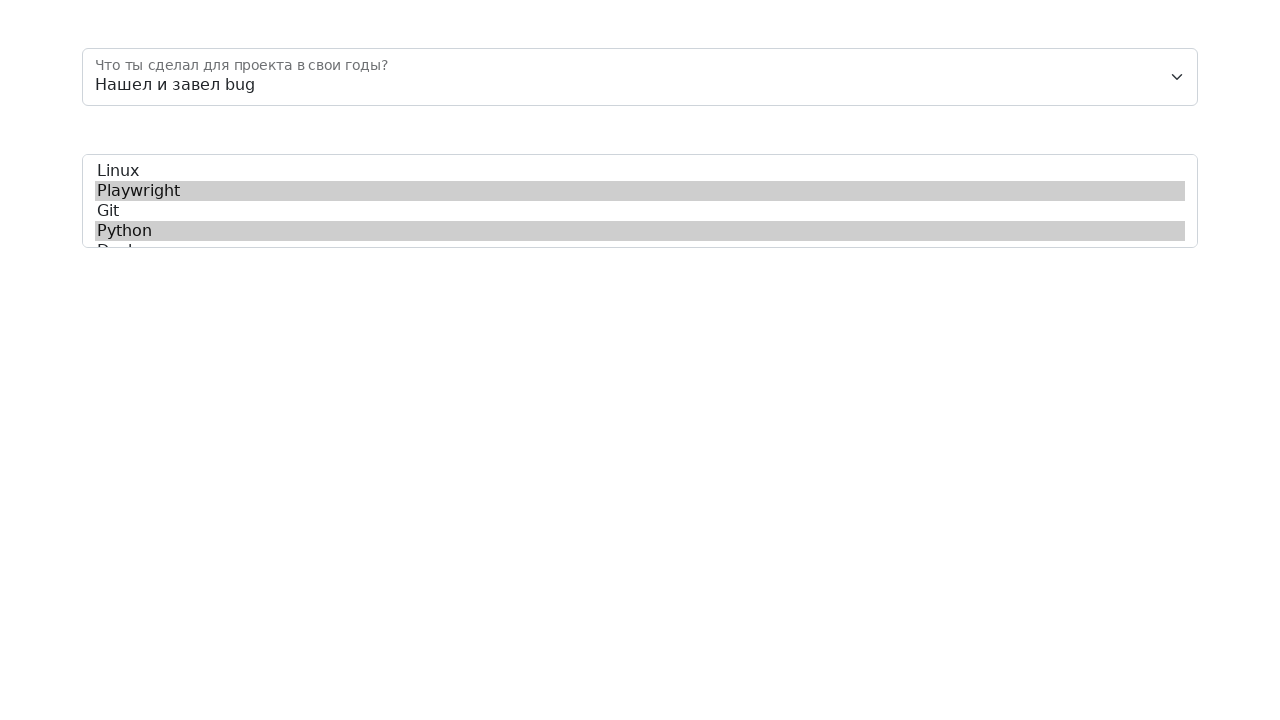

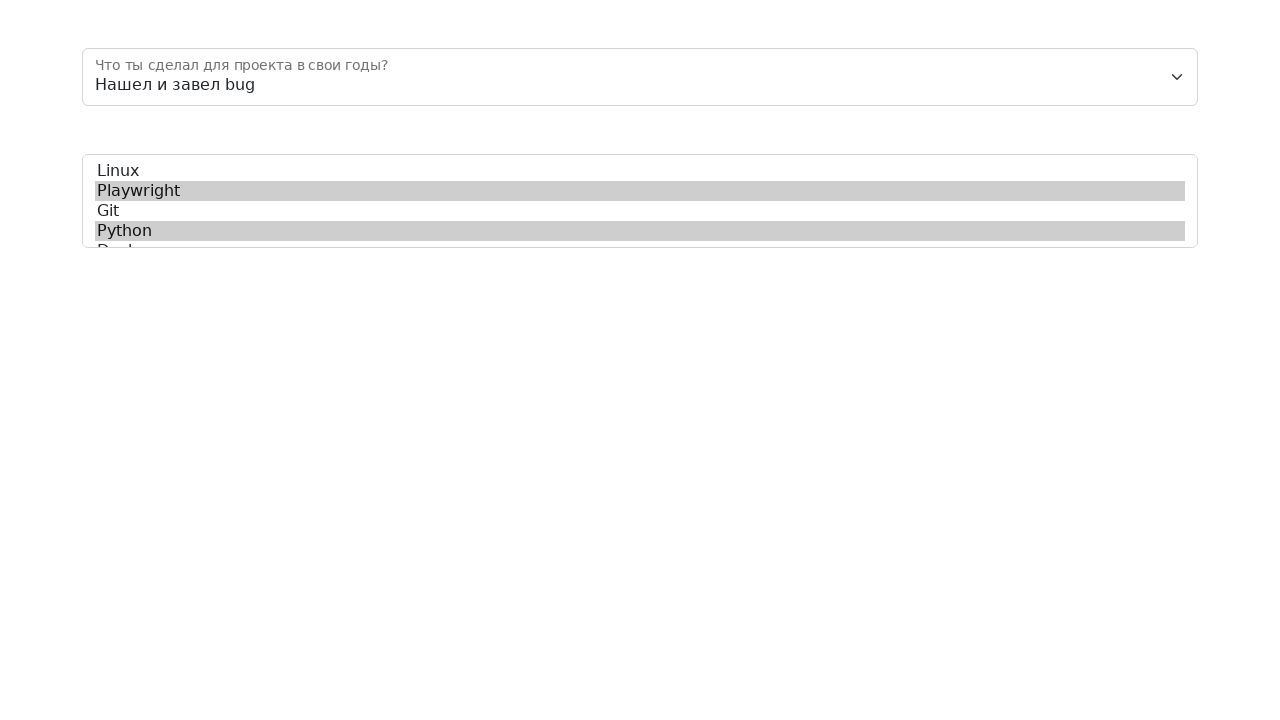